Navigates to the ISS Mimic visualization page and verifies that a specific node element (NODE3000005) is present and visible on the page after JavaScript loads.

Starting URL: https://iss-mimic.github.io/Mimic/

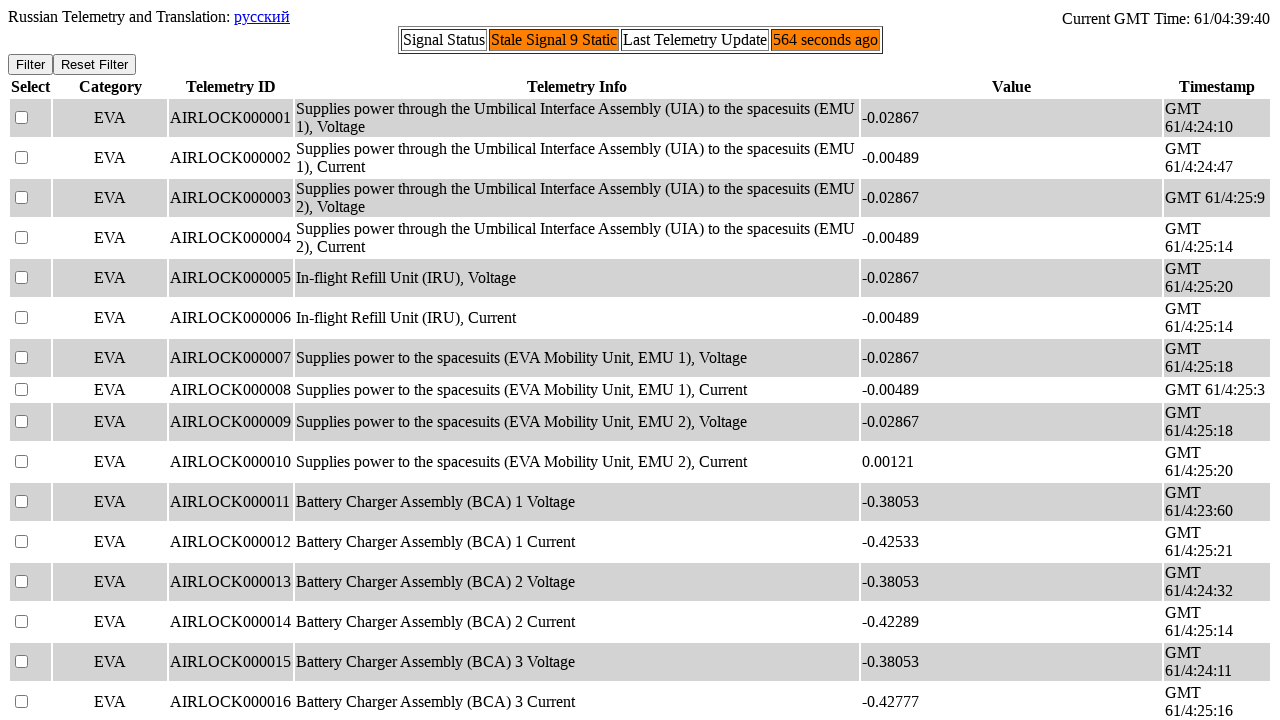

Navigated to ISS Mimic visualization page
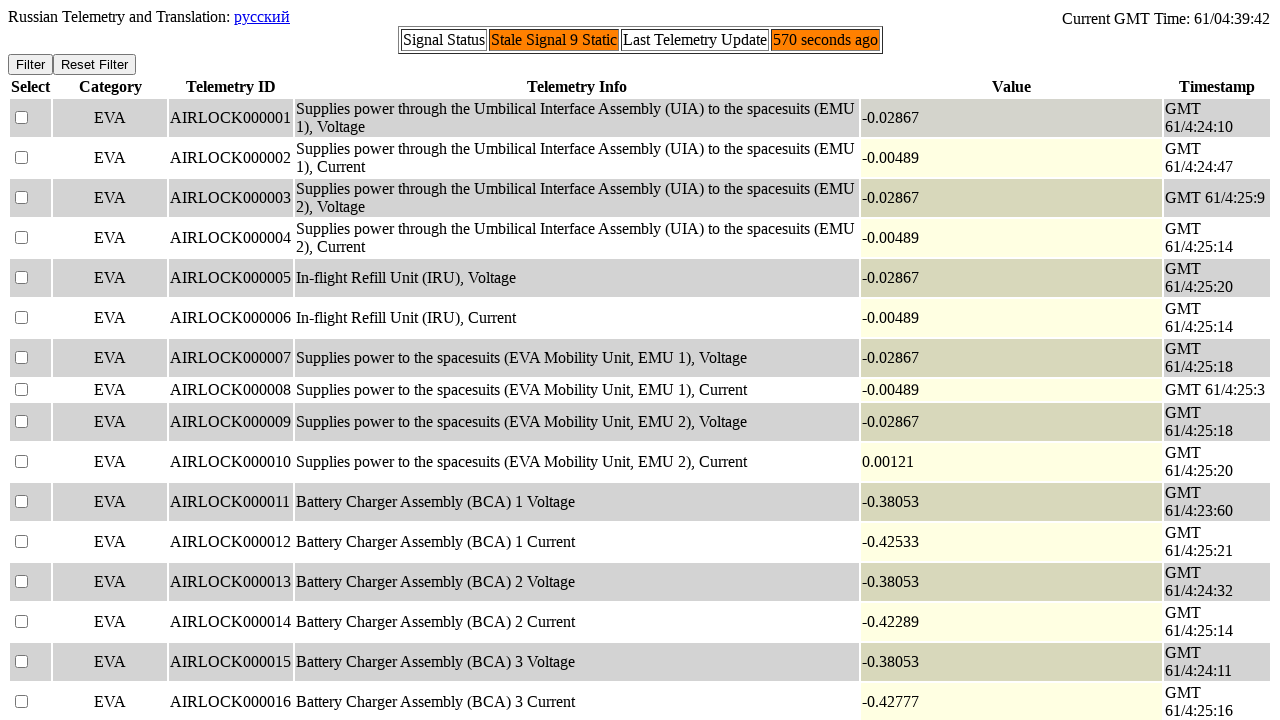

Waited for NODE3000005 element to be present in DOM
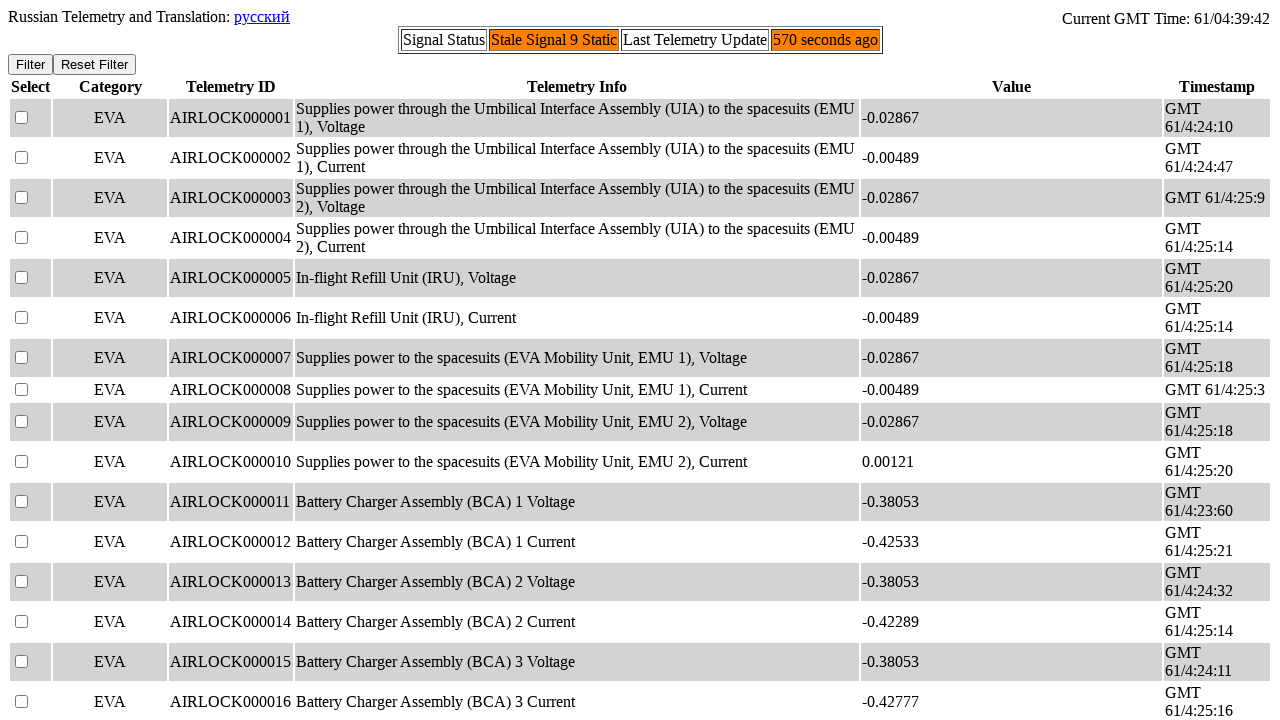

Located NODE3000005 element
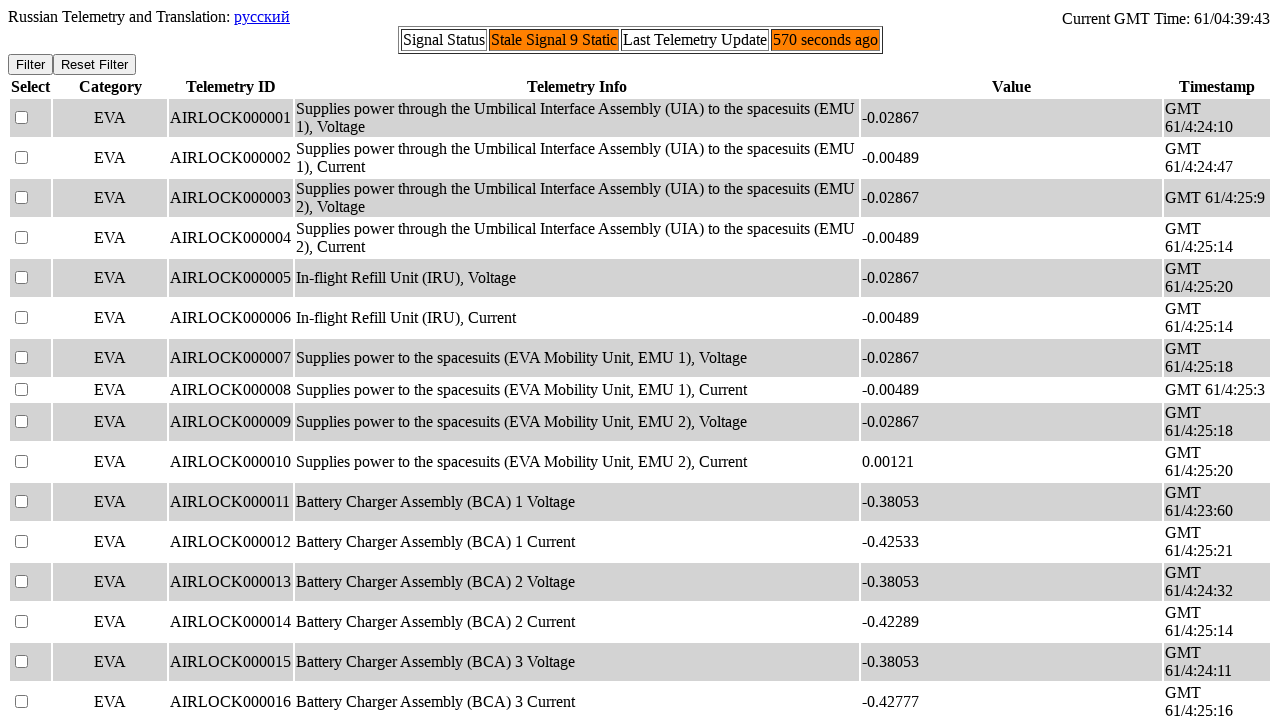

Verified NODE3000005 element is visible after JavaScript loaded
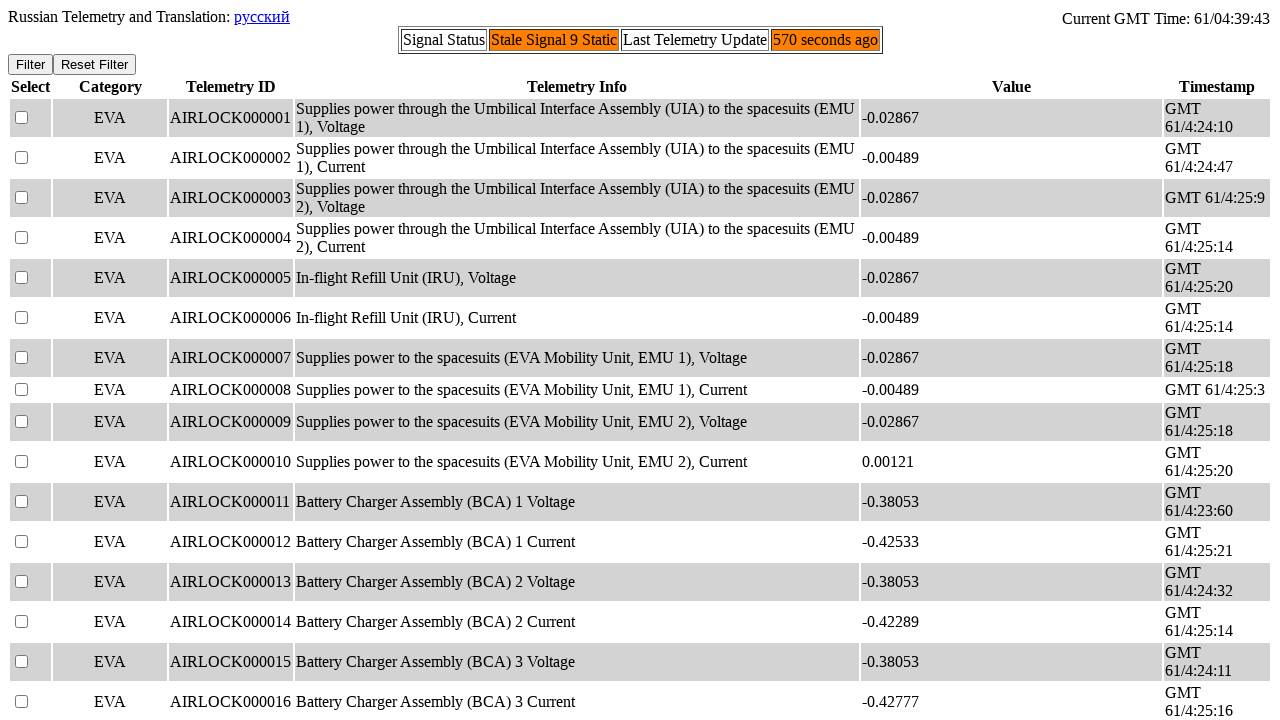

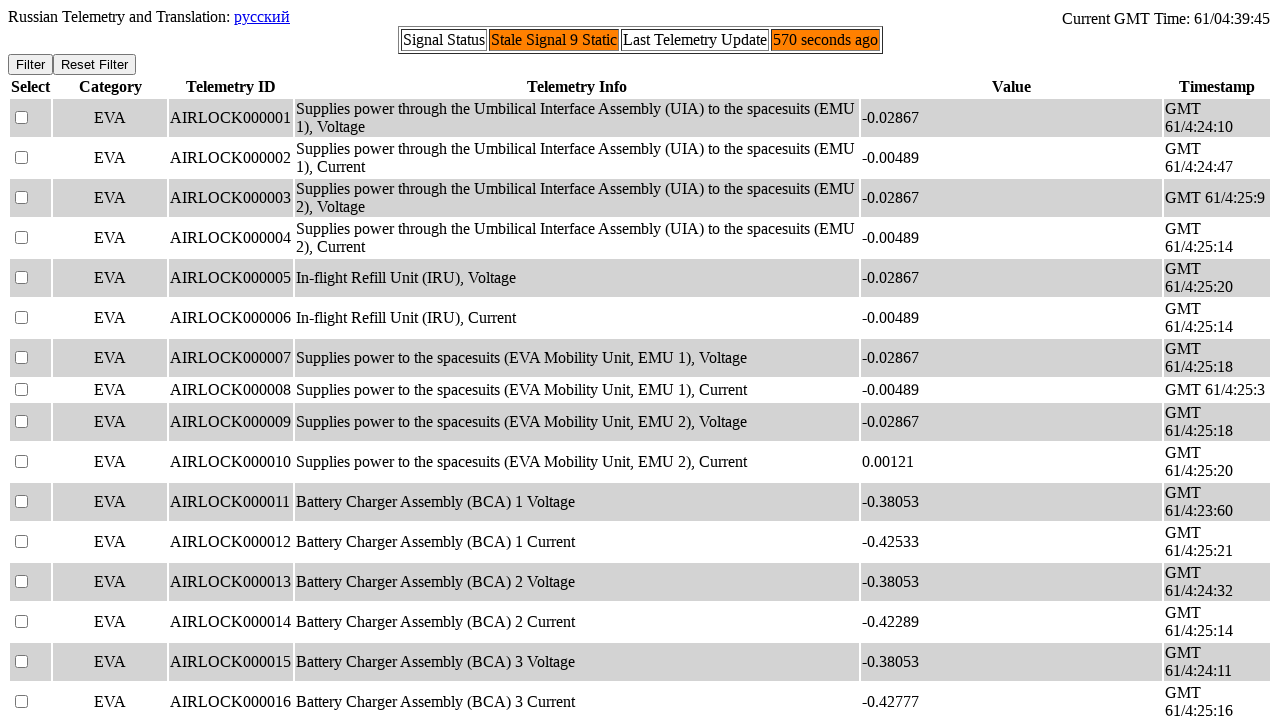